Tests the search functionality on python.org by searching for "pycon" which should return valid results

Starting URL: http://www.python.org

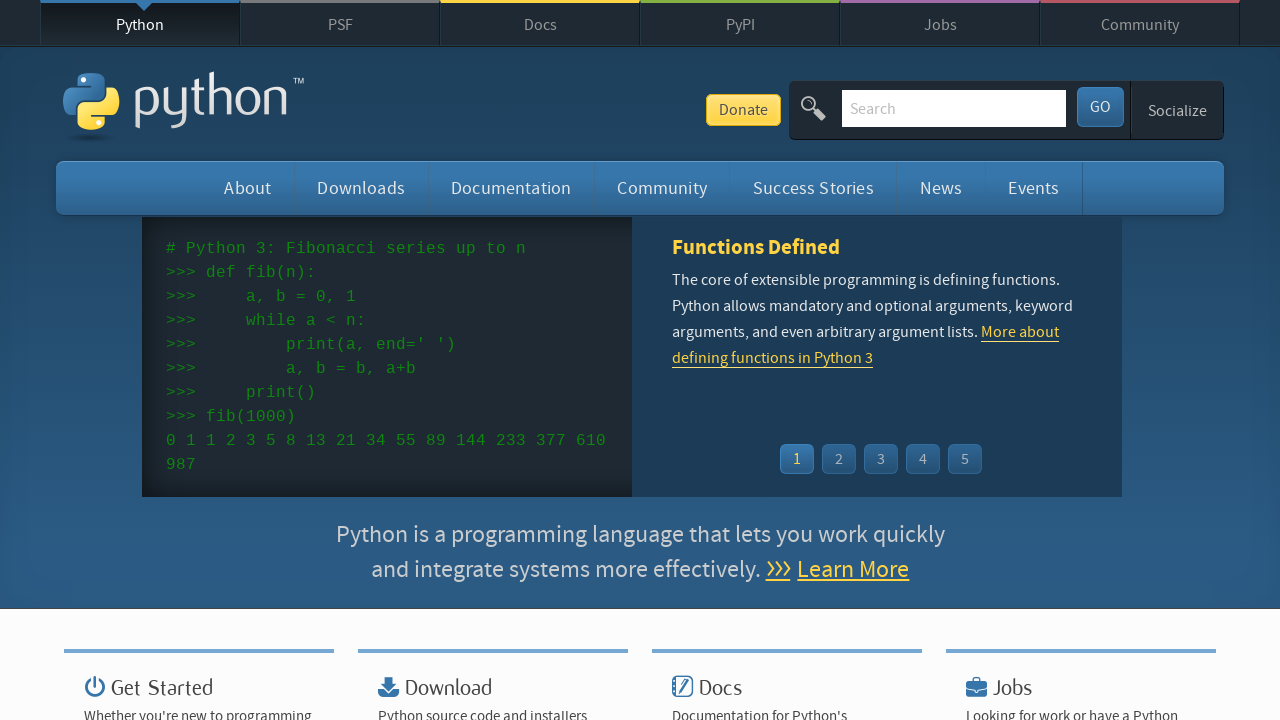

Located search input field with name='q'
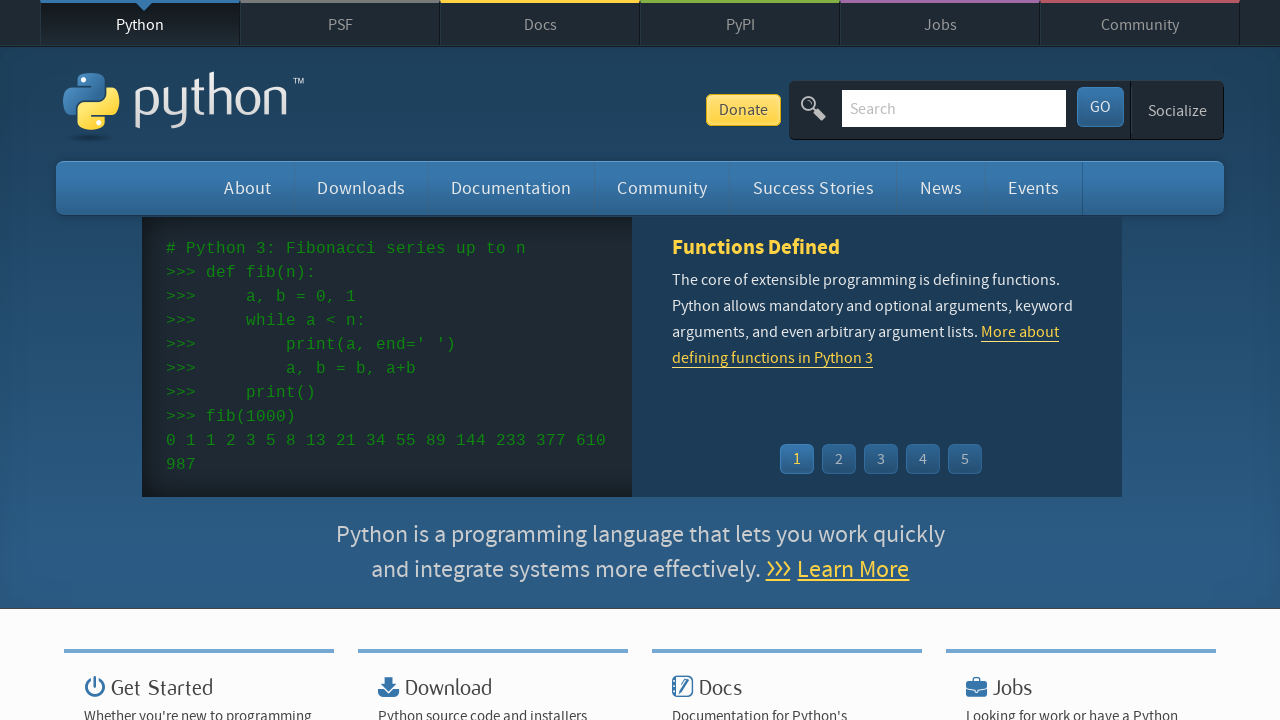

Cleared the search box on input[name='q']
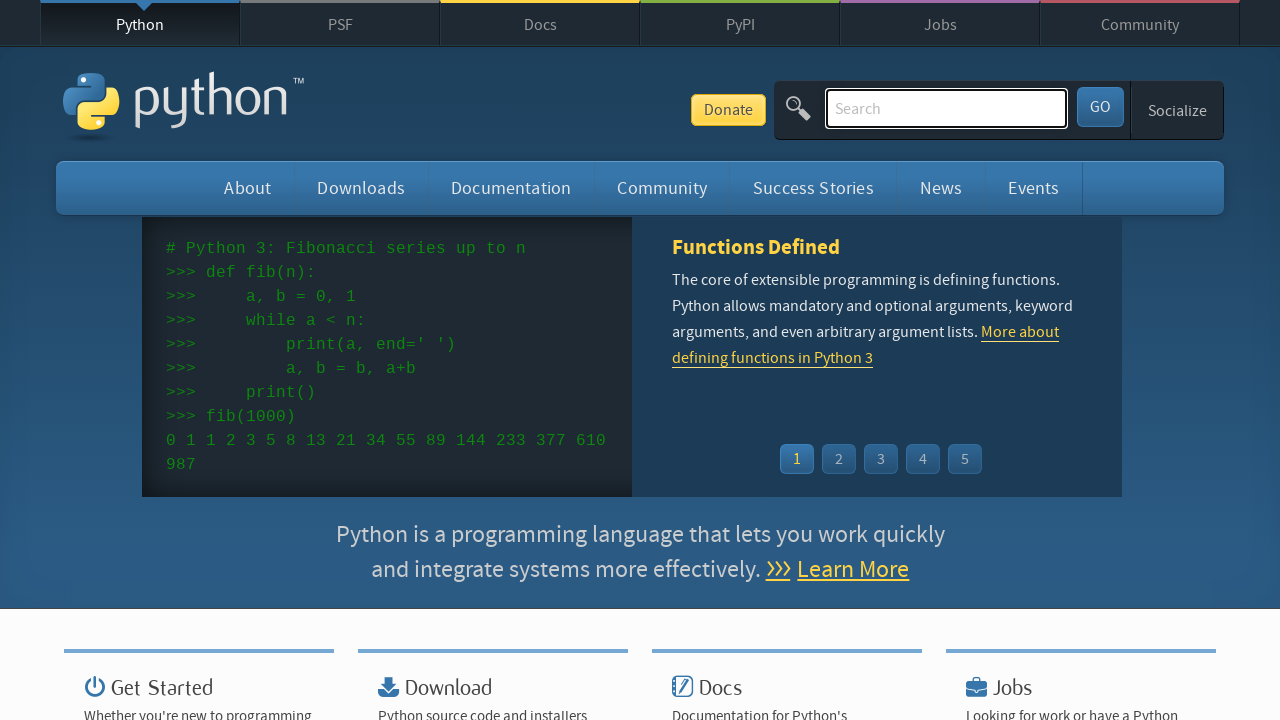

Filled search box with 'pycon' on input[name='q']
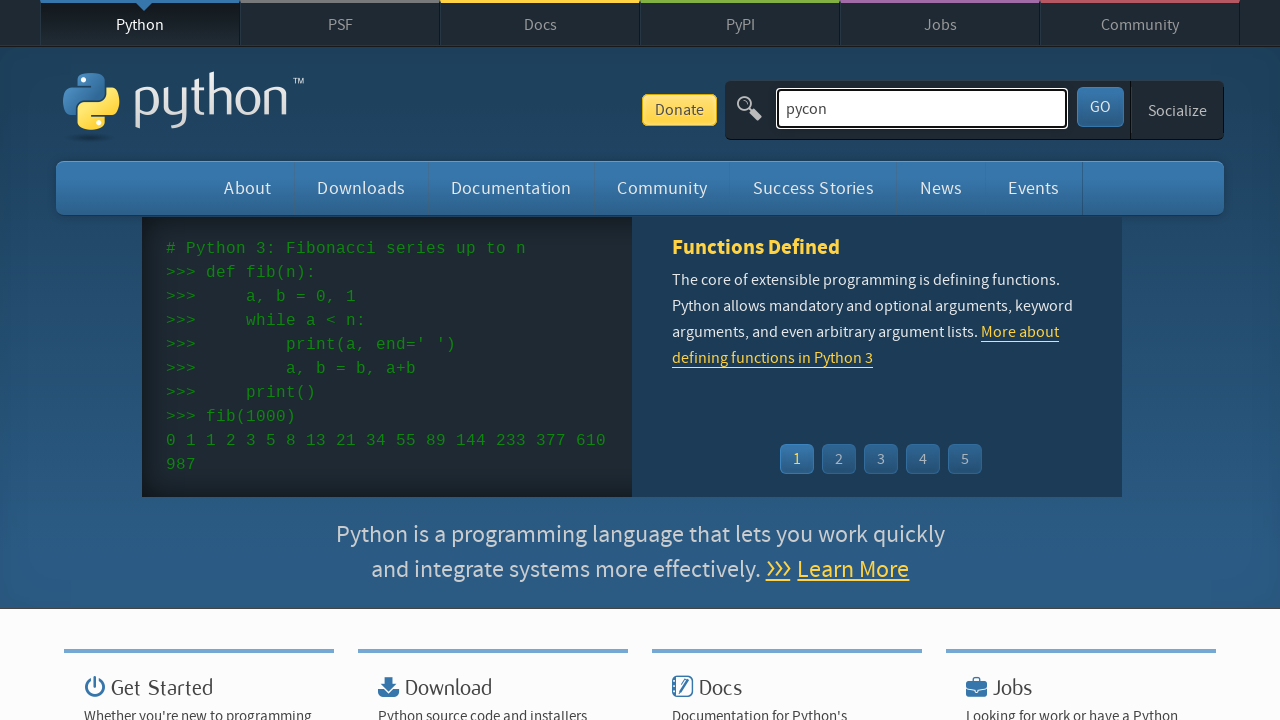

Pressed Enter to submit search on input[name='q']
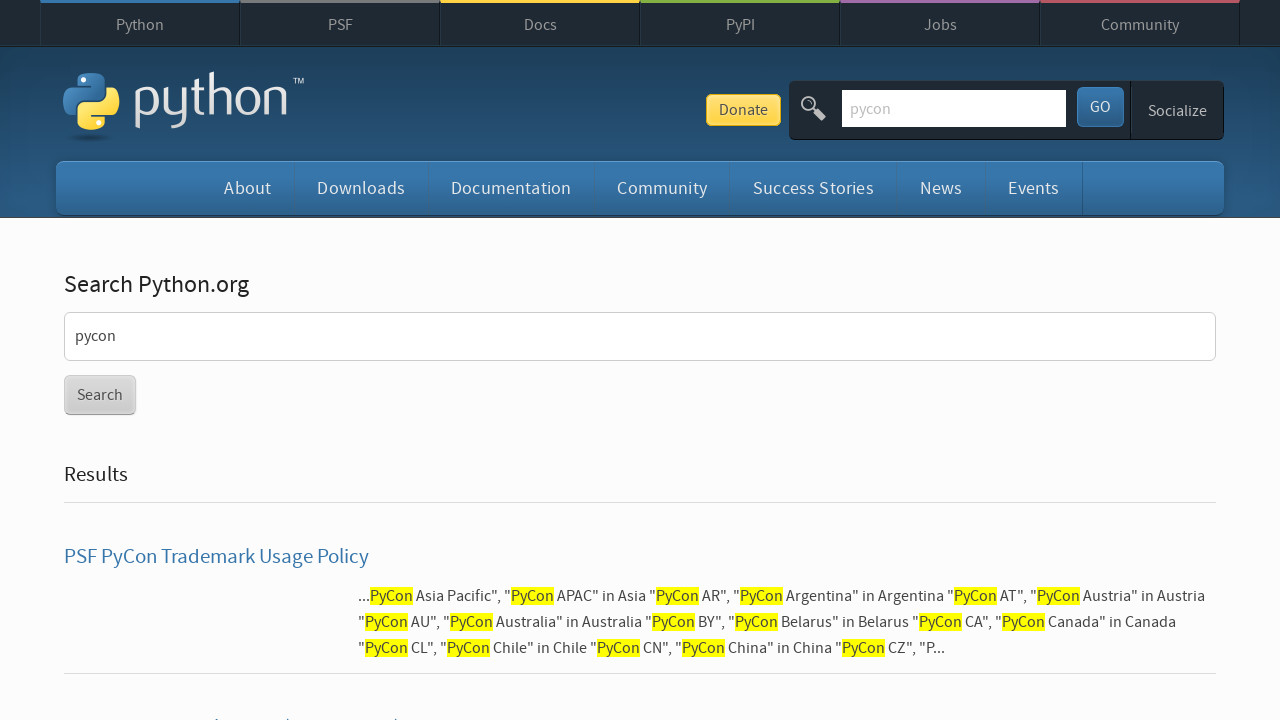

Waited for search results page to load (networkidle)
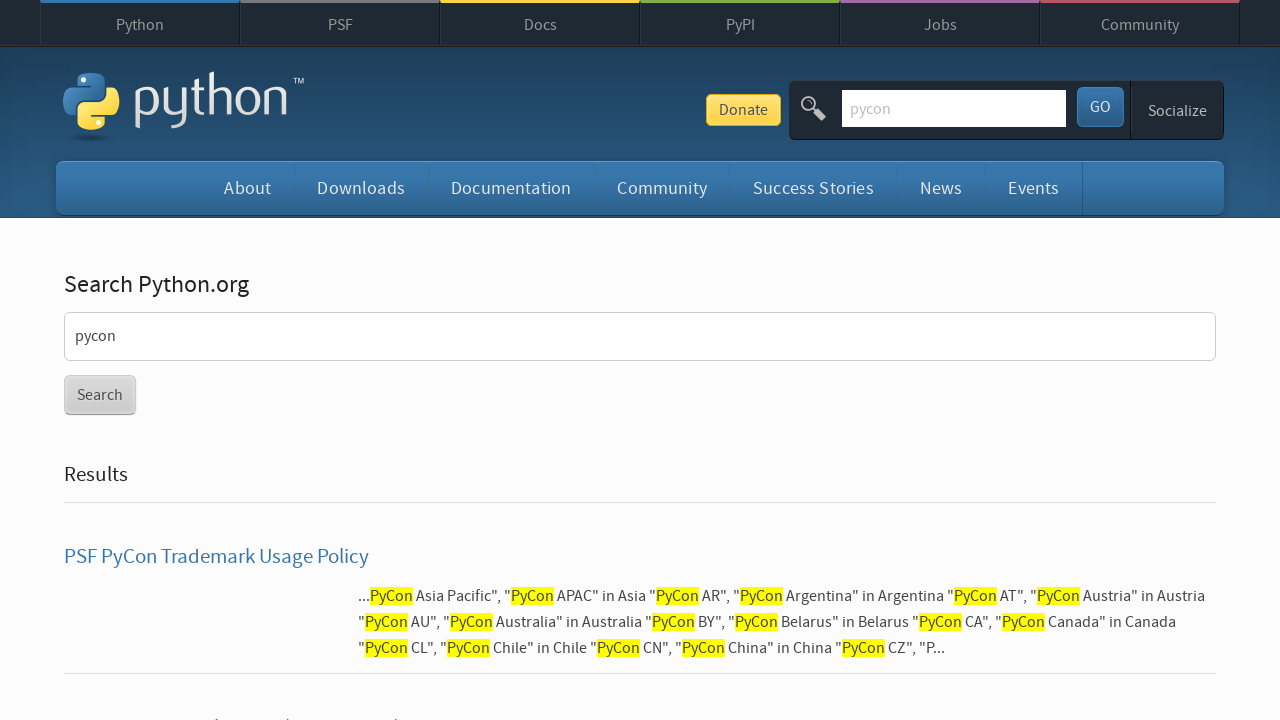

Verified that search results were found (no 'No results found' message)
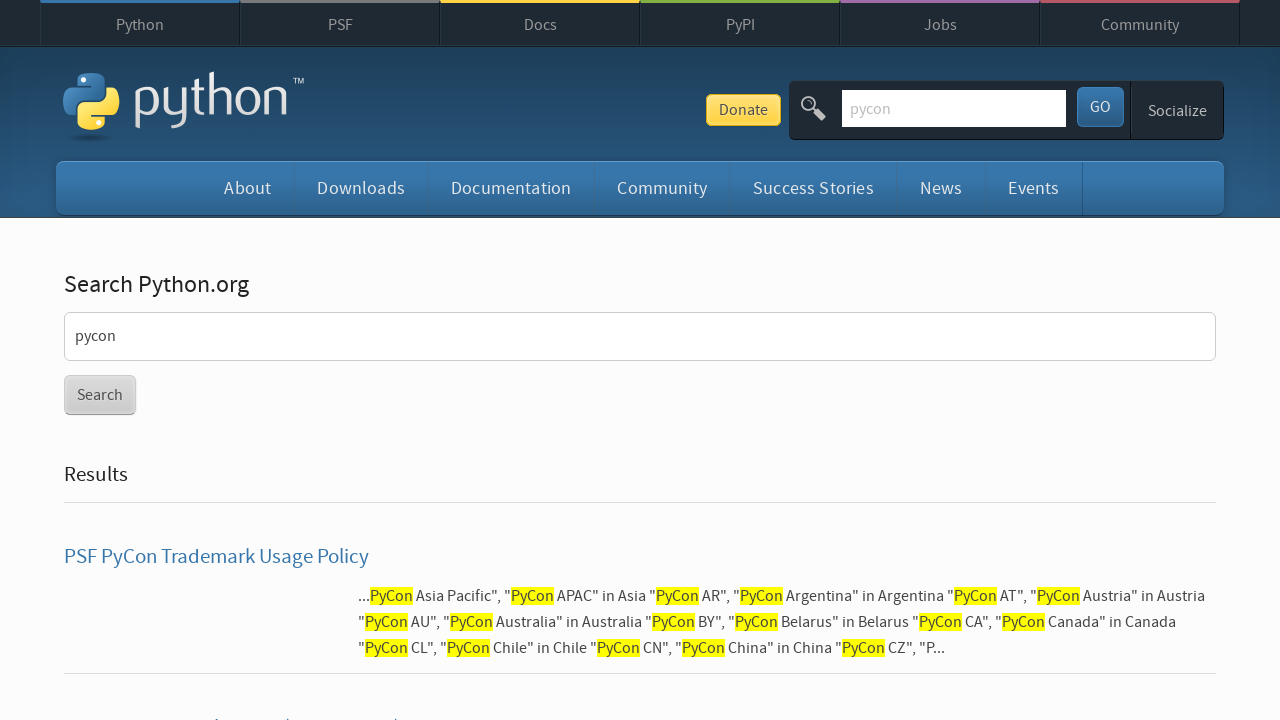

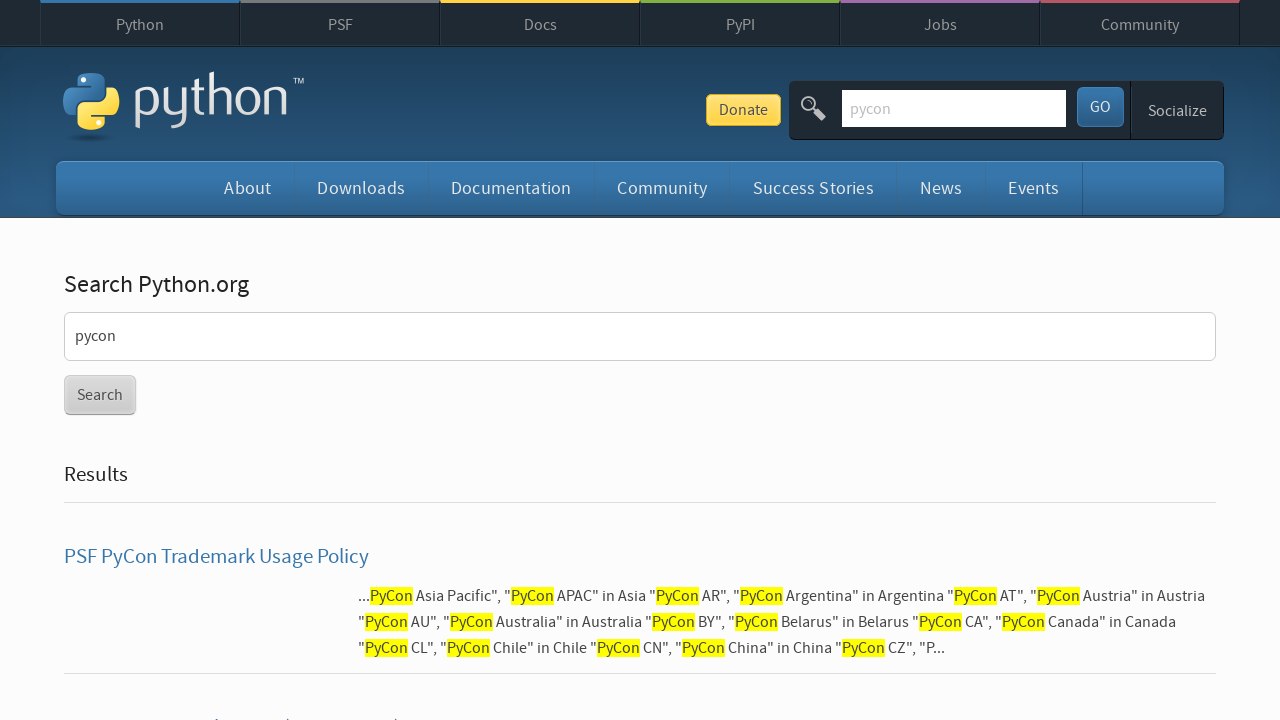